Tests window handling functionality by clicking buttons to open new windows and navigating between tabs

Starting URL: https://demo.automationtesting.in/Windows.html

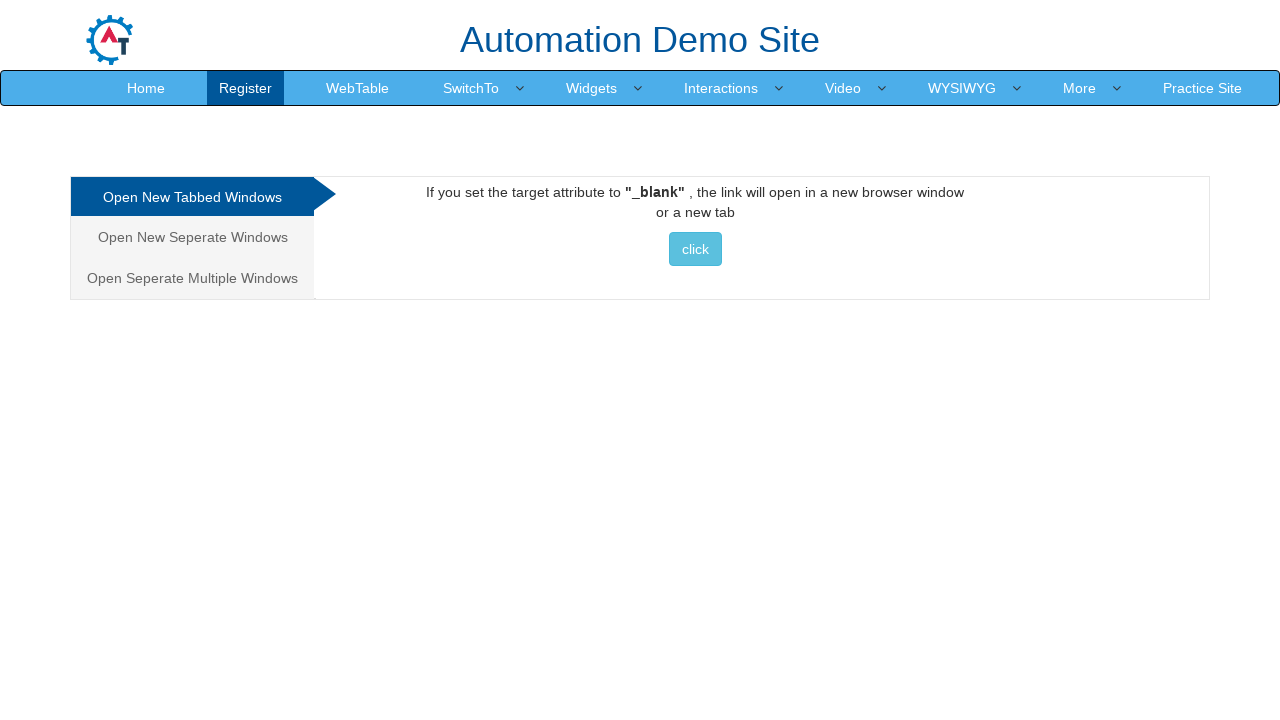

Clicked button to open a new window at (695, 249) on button.btn.btn-info
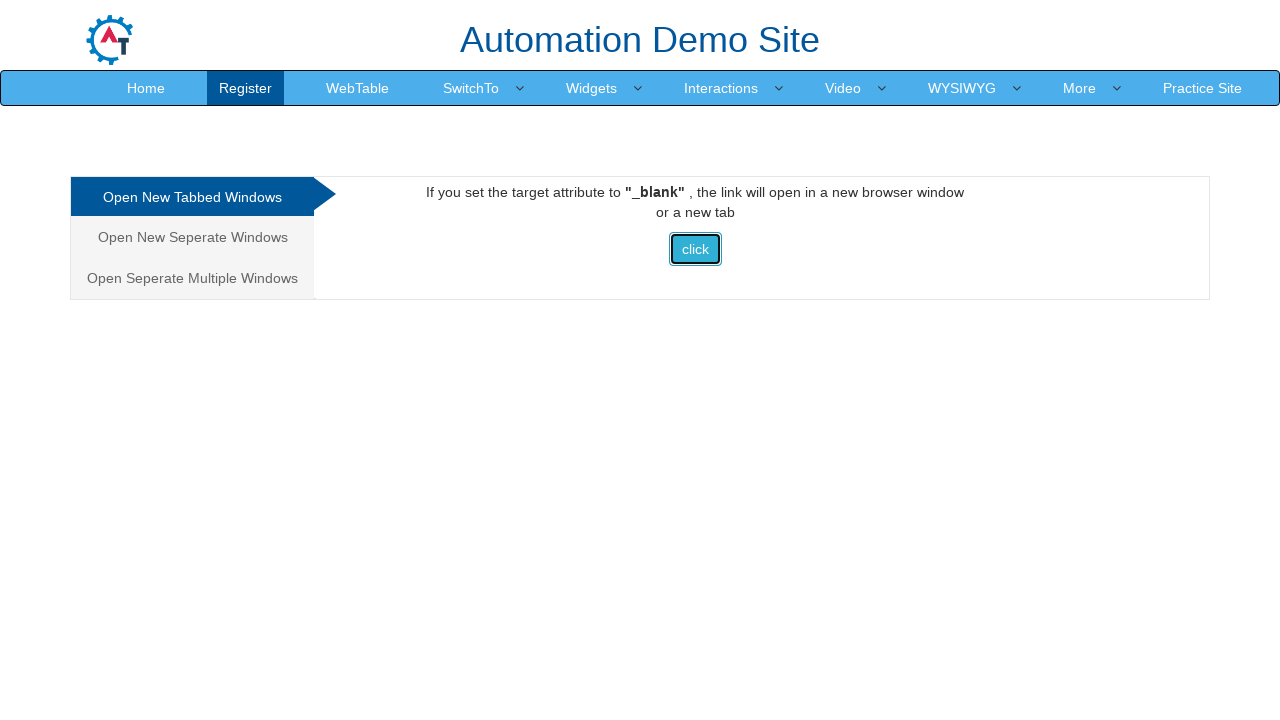

Clicked button and new page context captured at (695, 249) on button.btn.btn-info
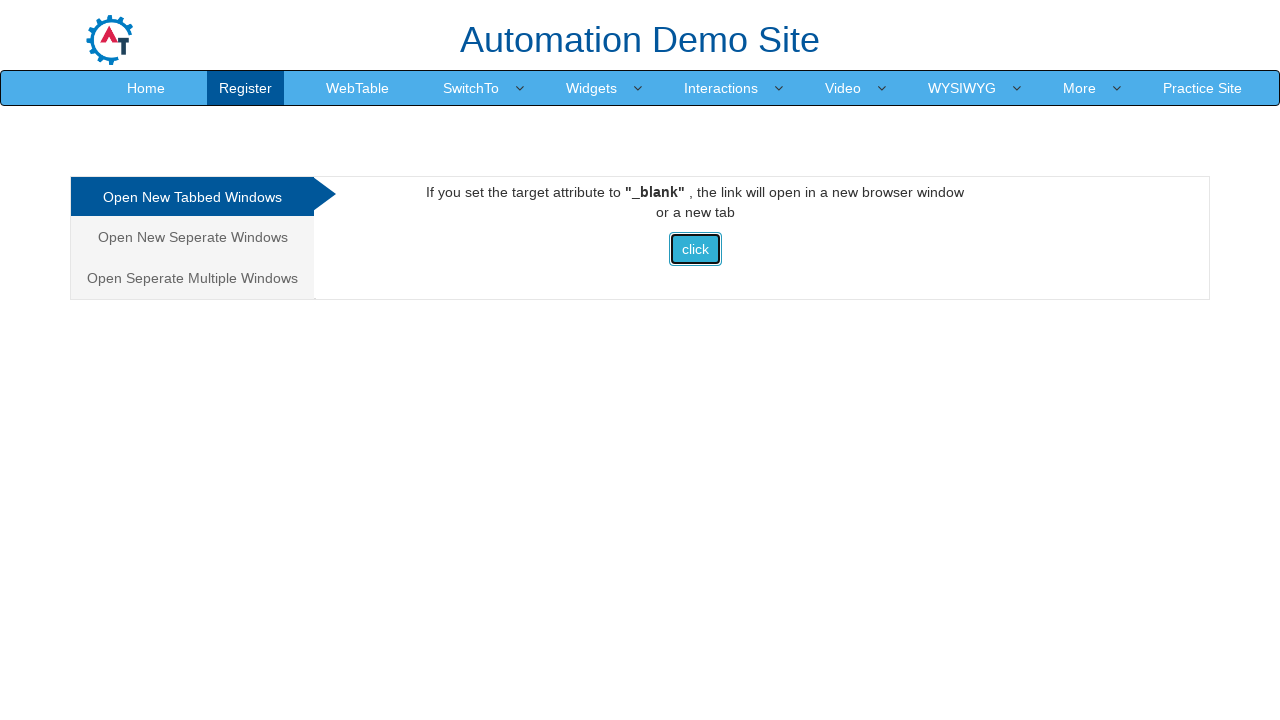

Assigned new page object from context
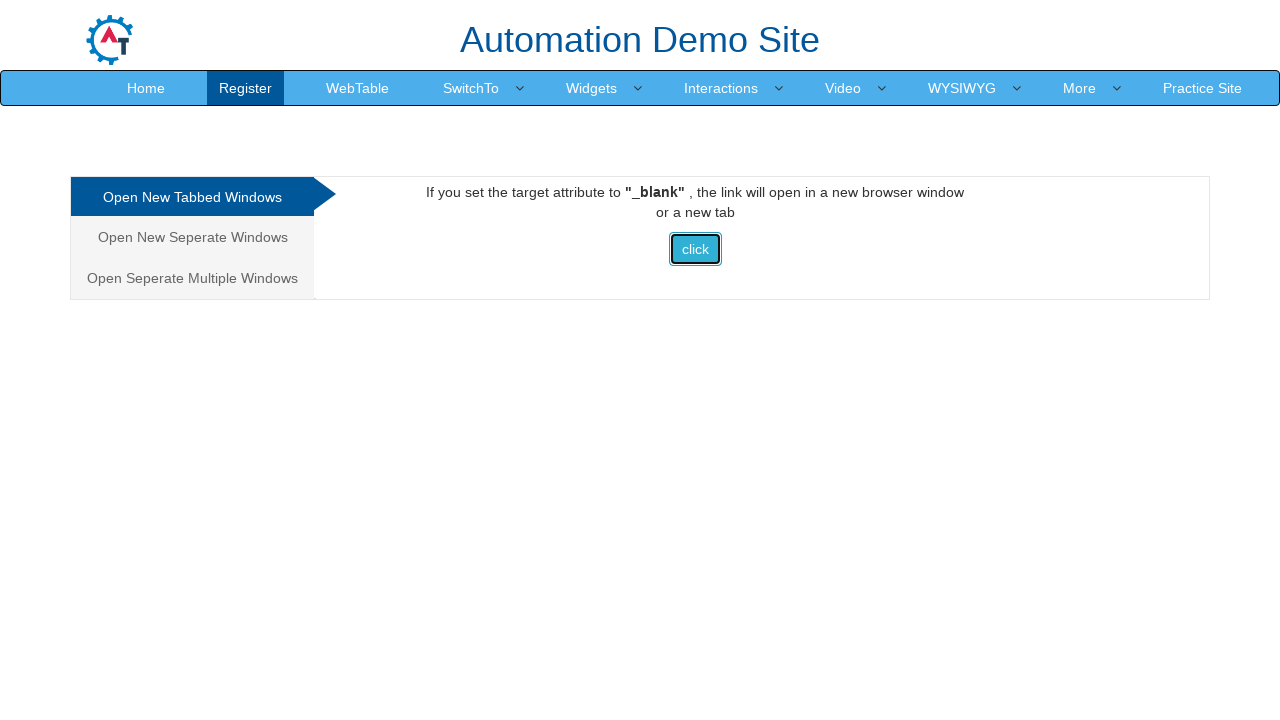

Clicked on Separate Windows tab link at (192, 237) on a[href='#Seperate']
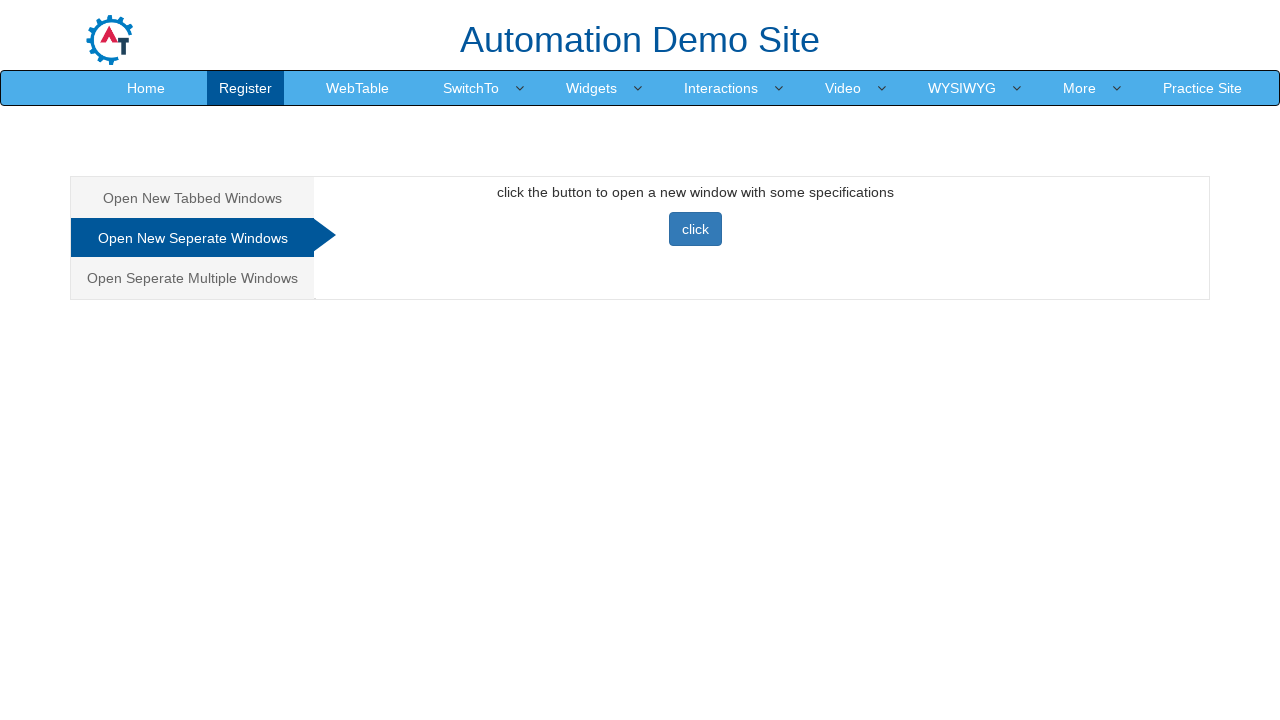

Clicked button in Separate Windows section at (695, 229) on button.btn.btn-primary
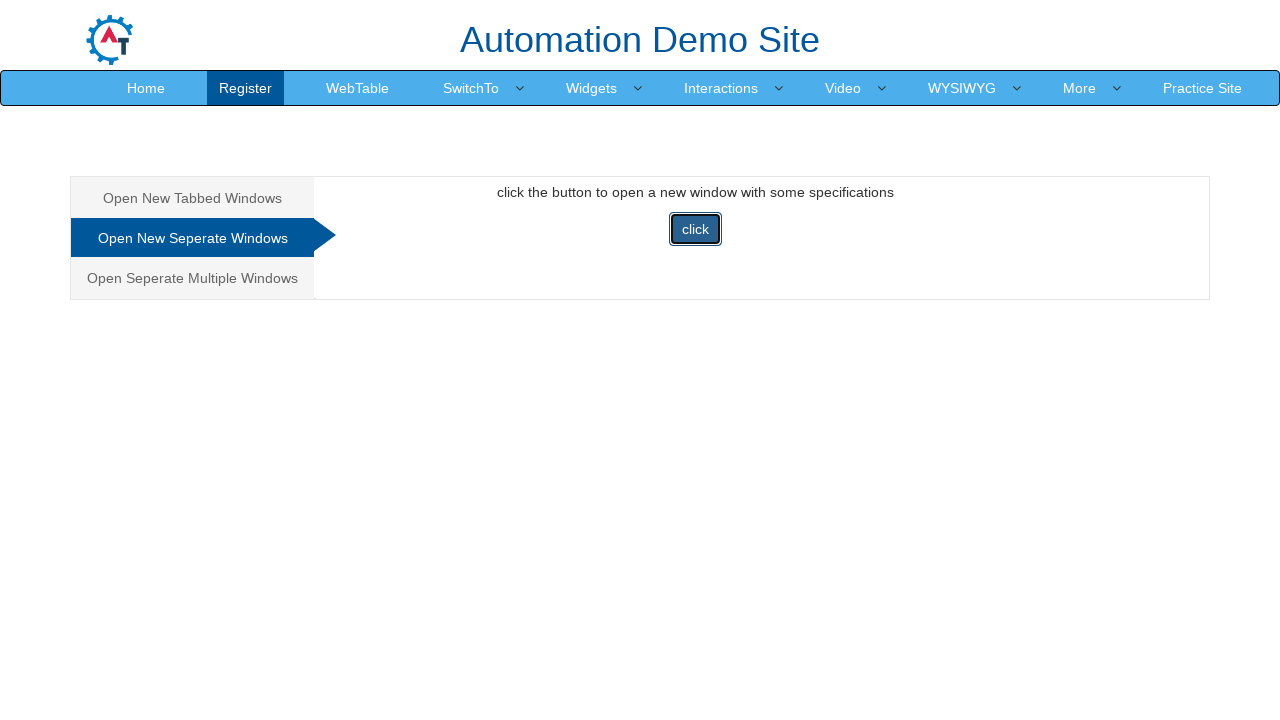

Clicked button and separate page context captured at (695, 229) on button.btn.btn-primary
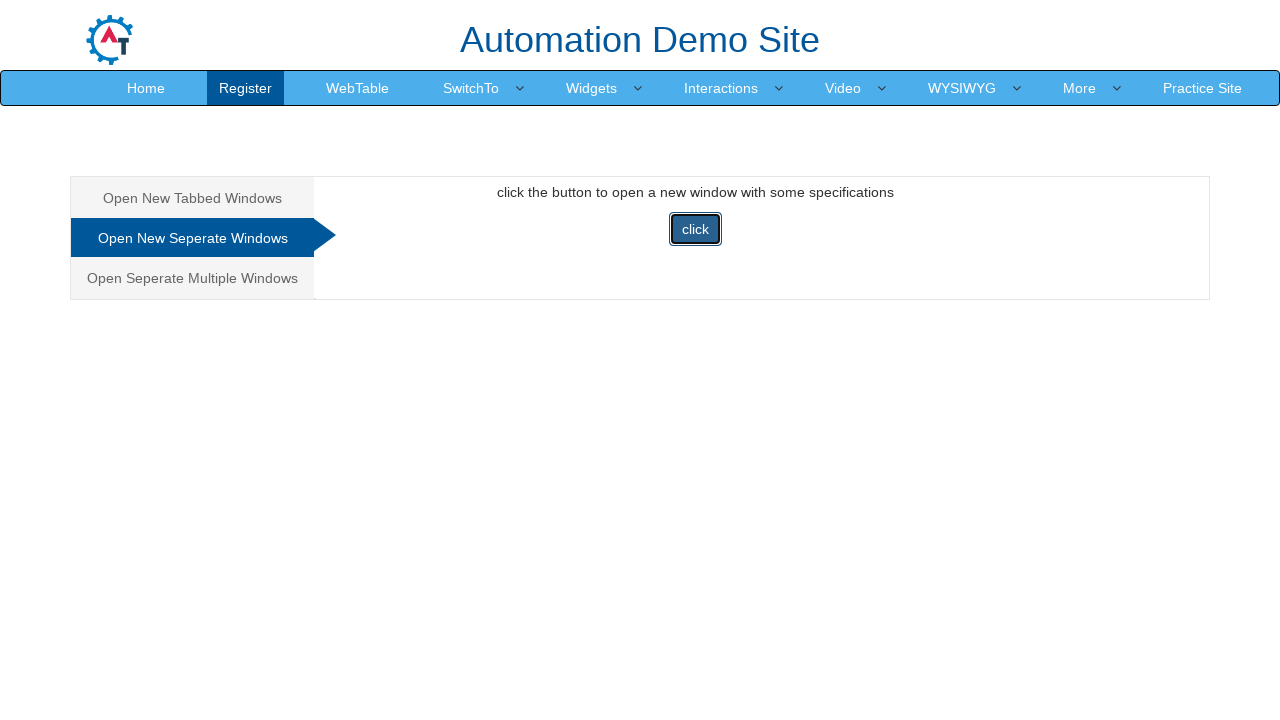

Assigned separate page object from context
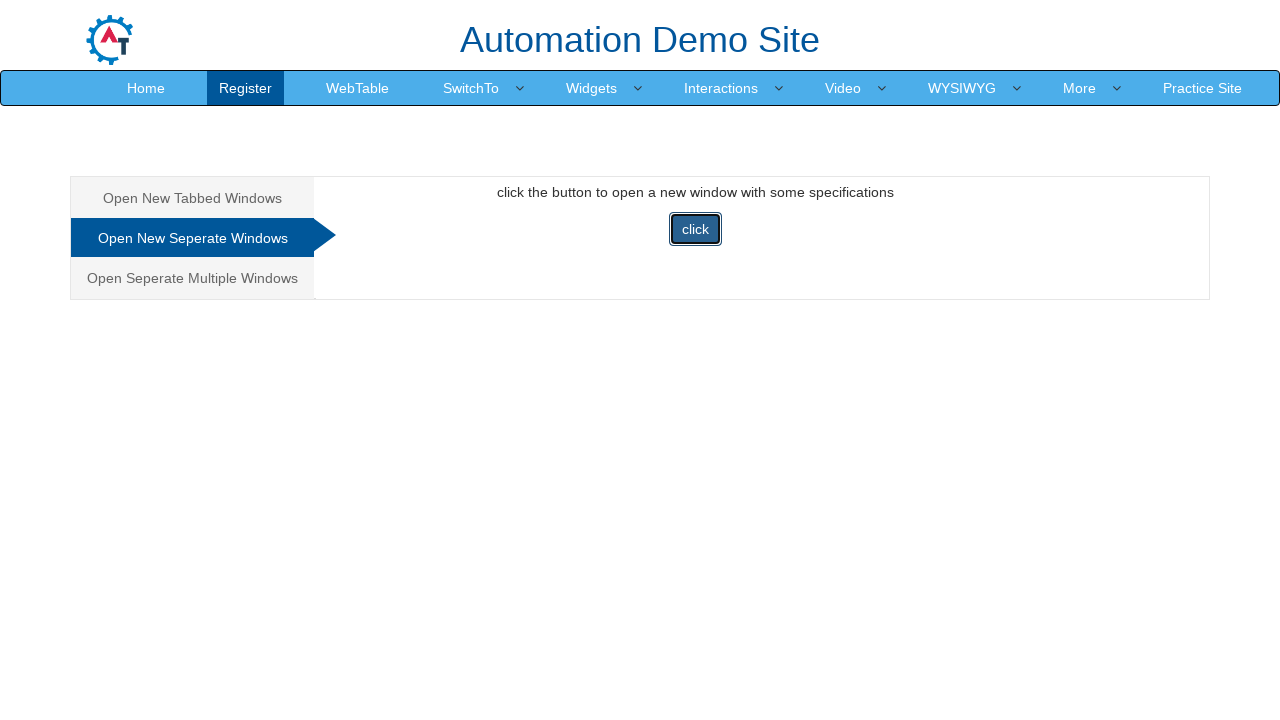

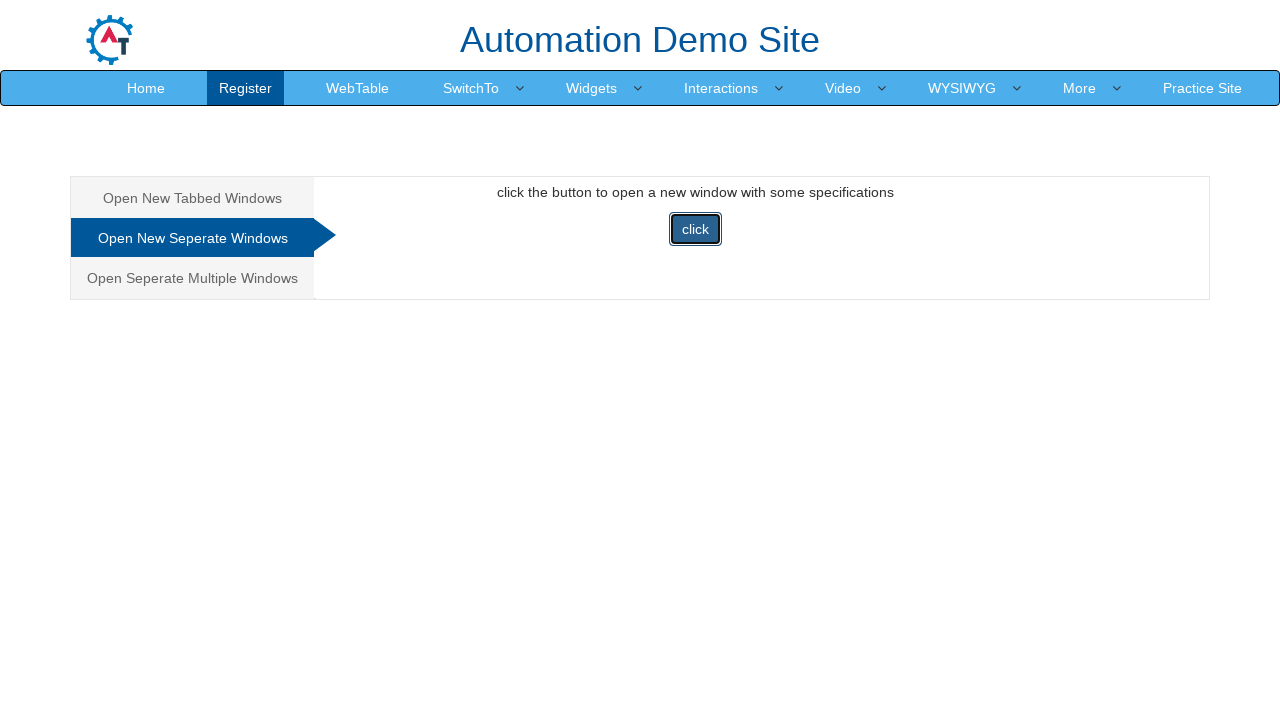